Tests clicking on Shop menu and then navigating to Home menu button to verify navigation flow.

Starting URL: http://practice.automationtesting.in/

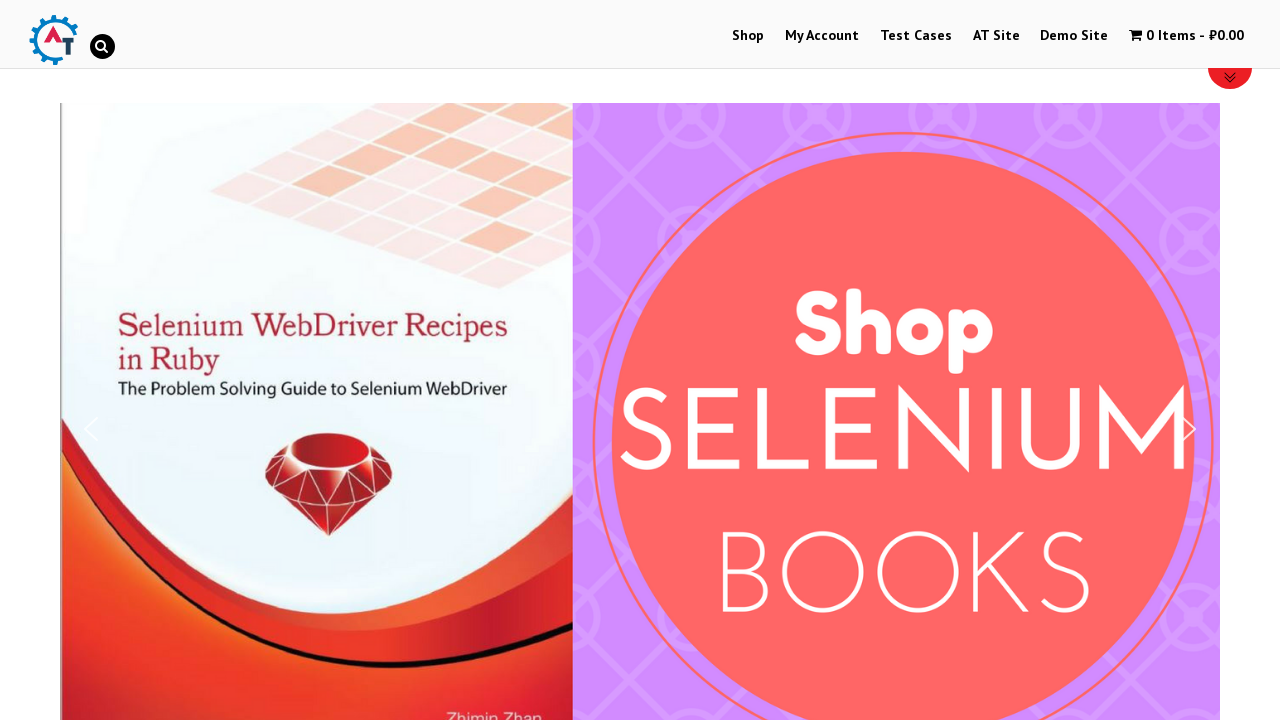

Clicked on Shop menu item at (748, 36) on #menu-item-40
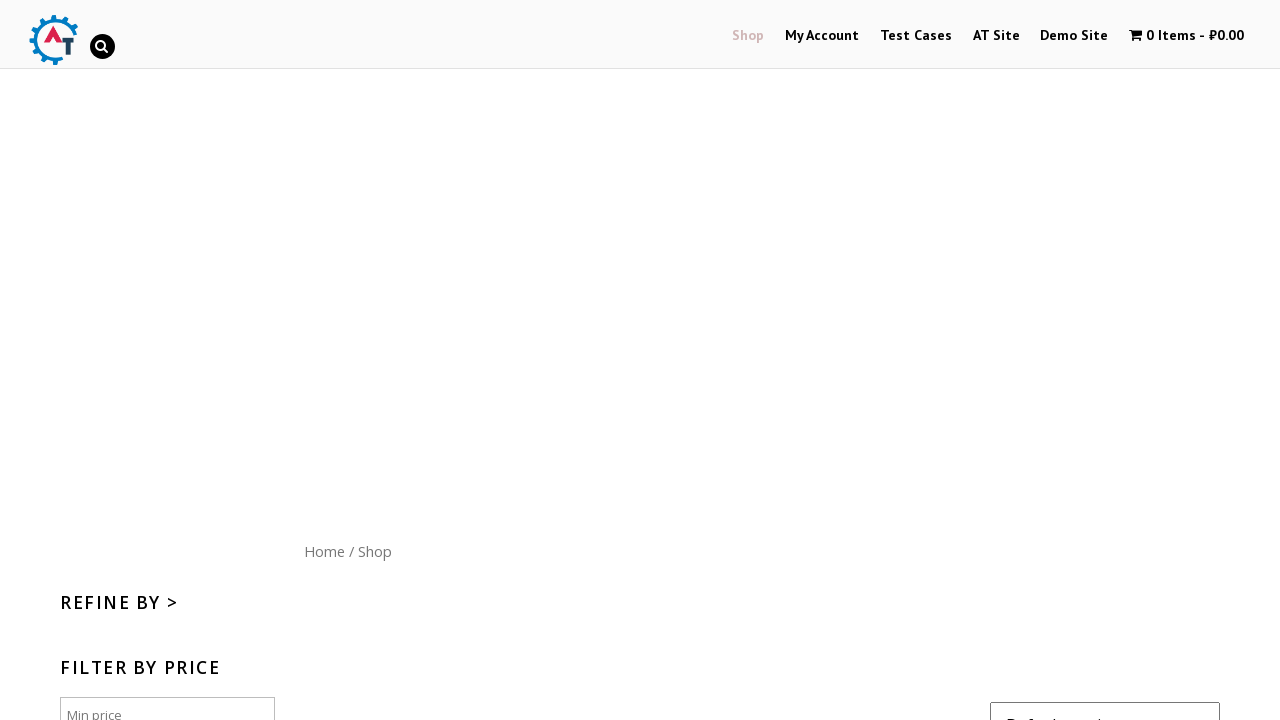

Navigated to shop page
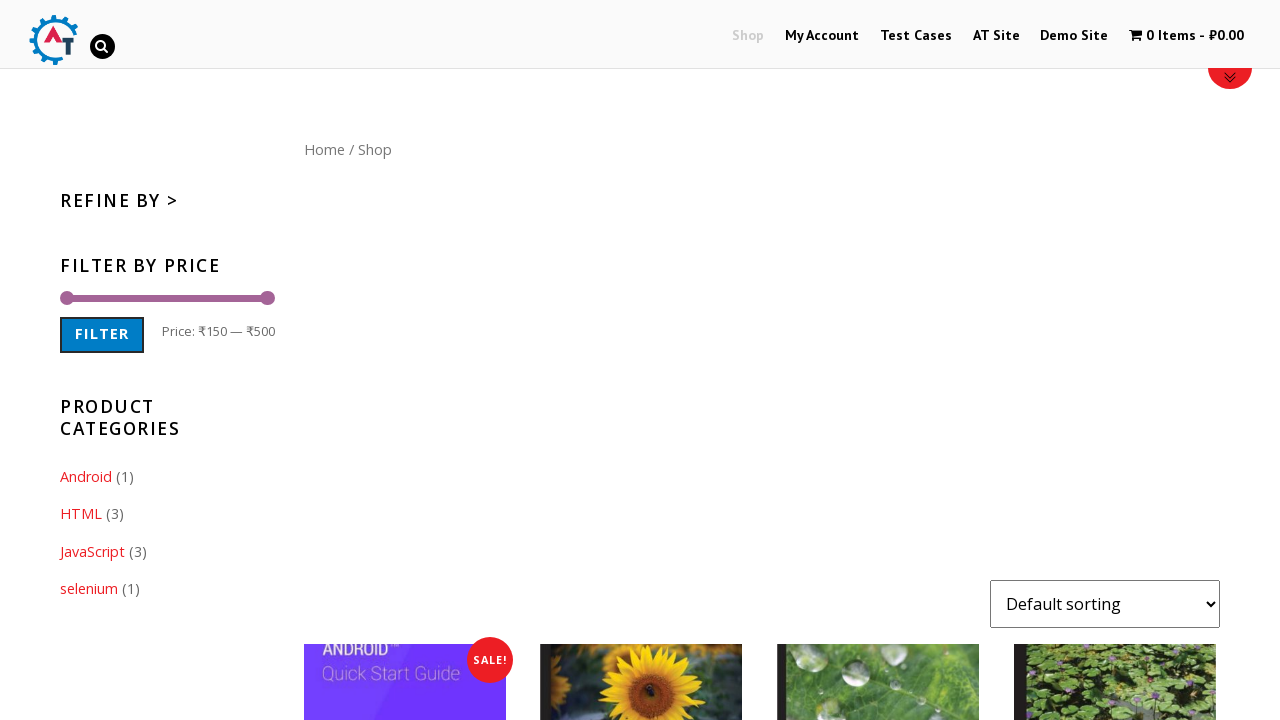

Clicked on Home menu button in content area at (324, 149) on xpath=//div[@id='content']//a
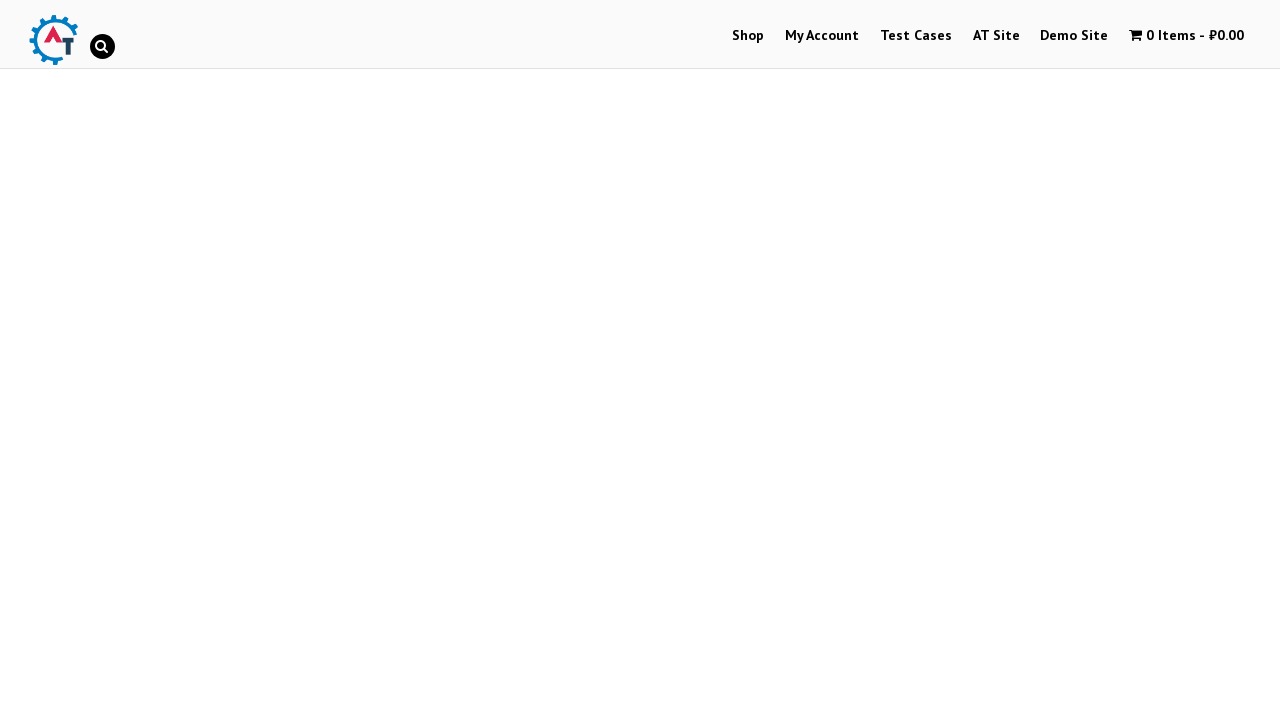

Page finished loading and network is idle
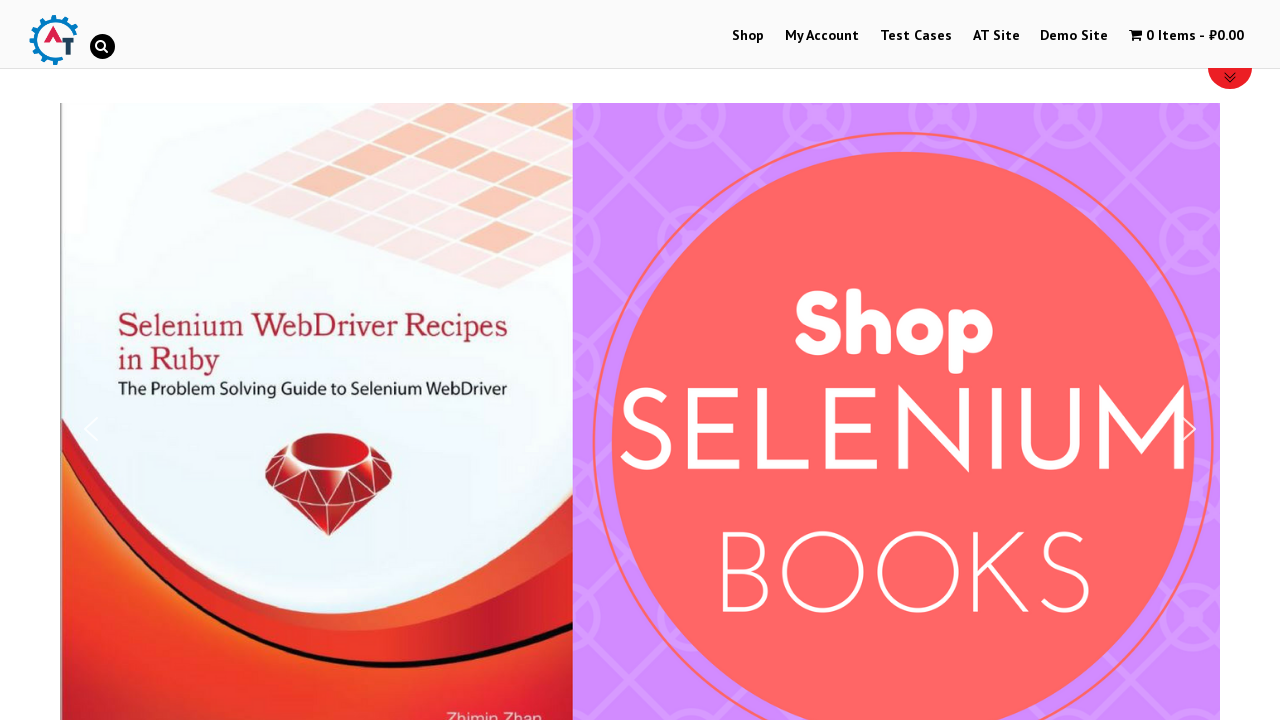

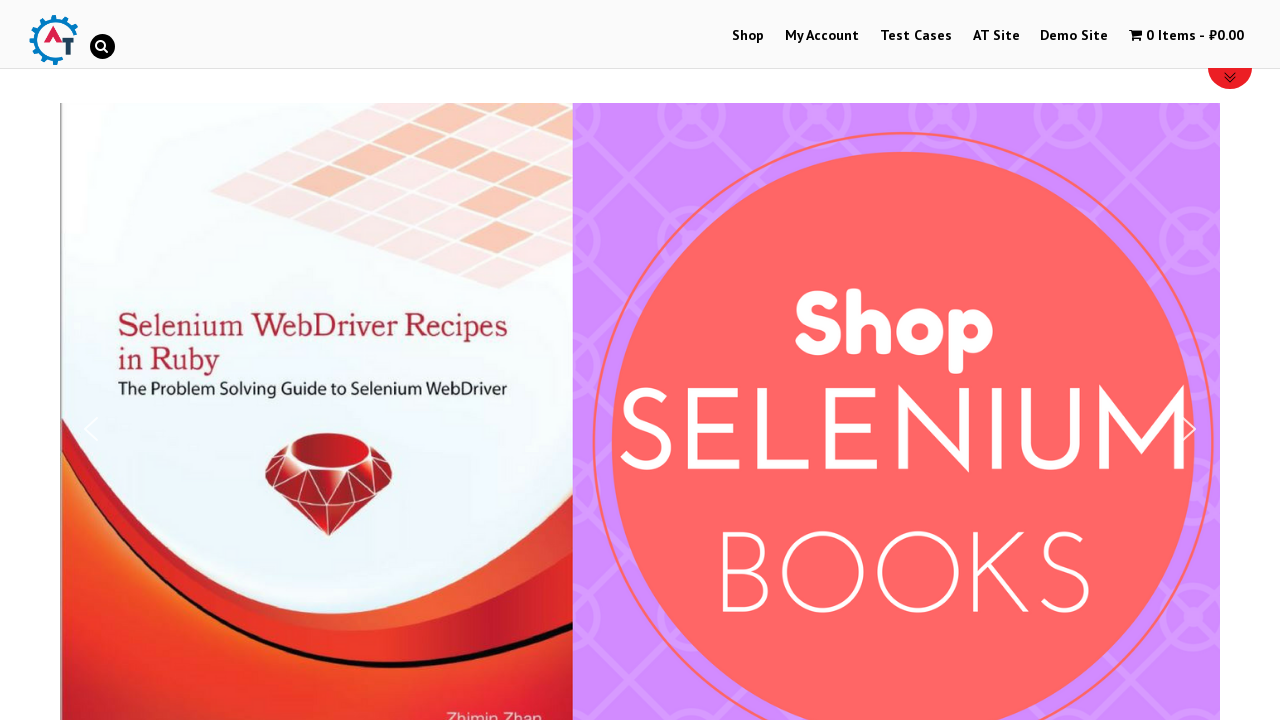